Tests the password reset flow by entering an invalid login/email and verifying the error message is displayed

Starting URL: https://login1.nextbasecrm.com/?forgot_password=yes

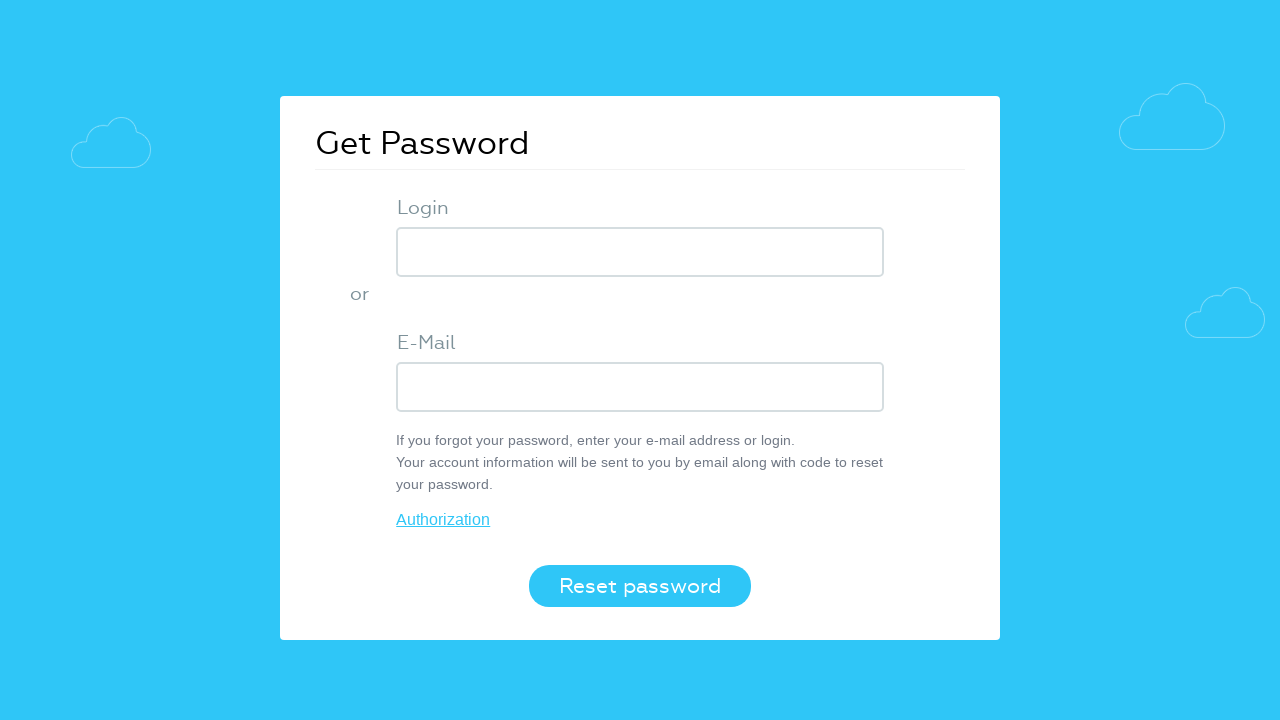

Clicked on the login/email input field at (640, 252) on input[name='USER_LOGIN']
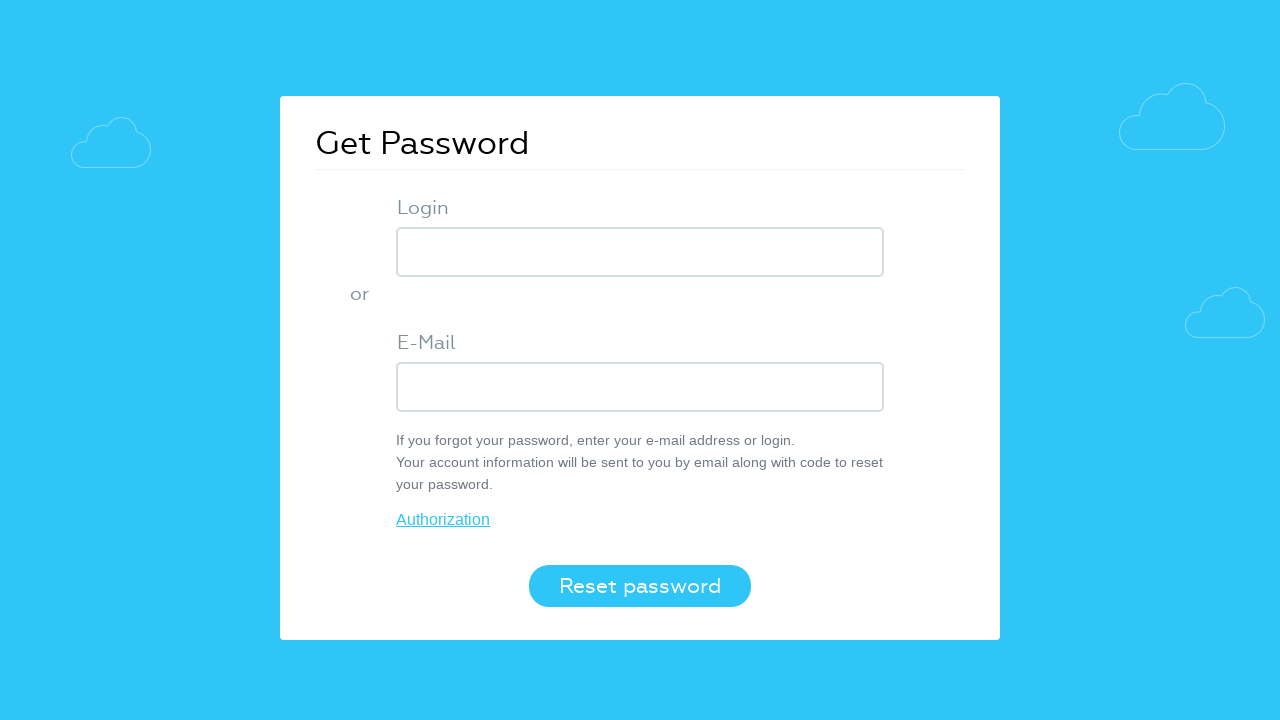

Filled login field with invalid email 'nonexistent_user_test' on input[name='USER_LOGIN']
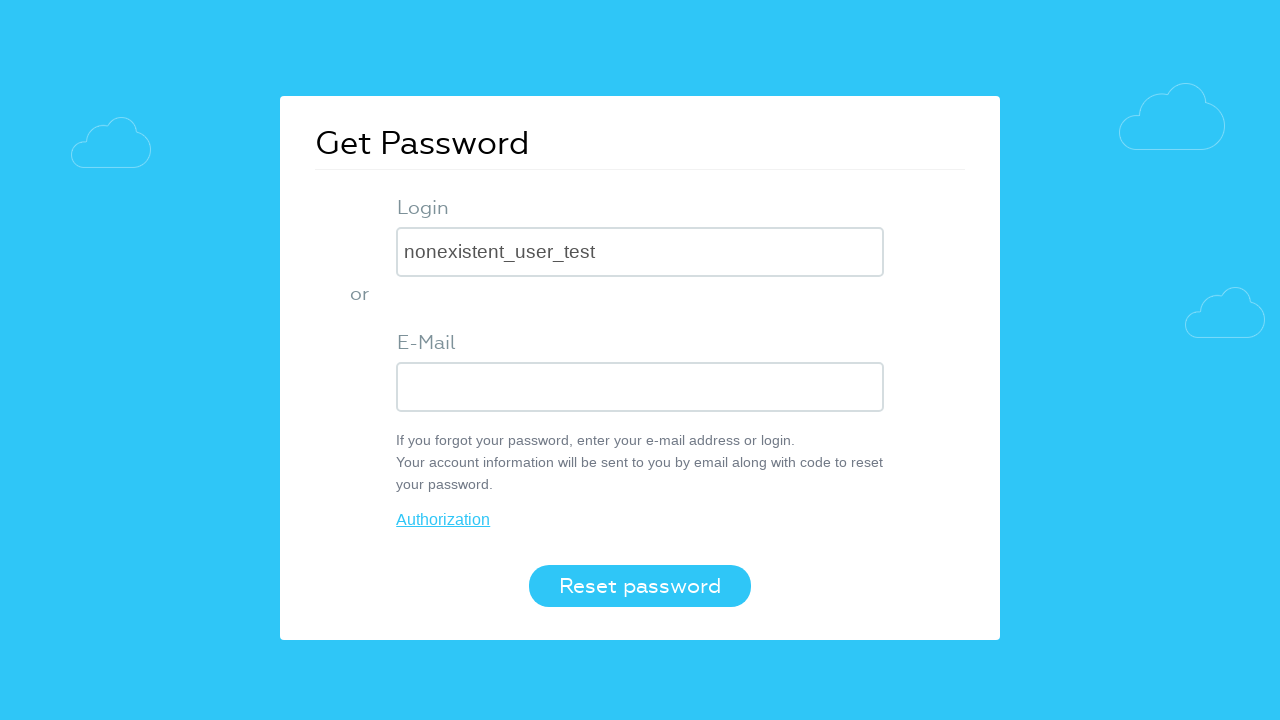

Clicked the reset password button at (640, 586) on .login-btn
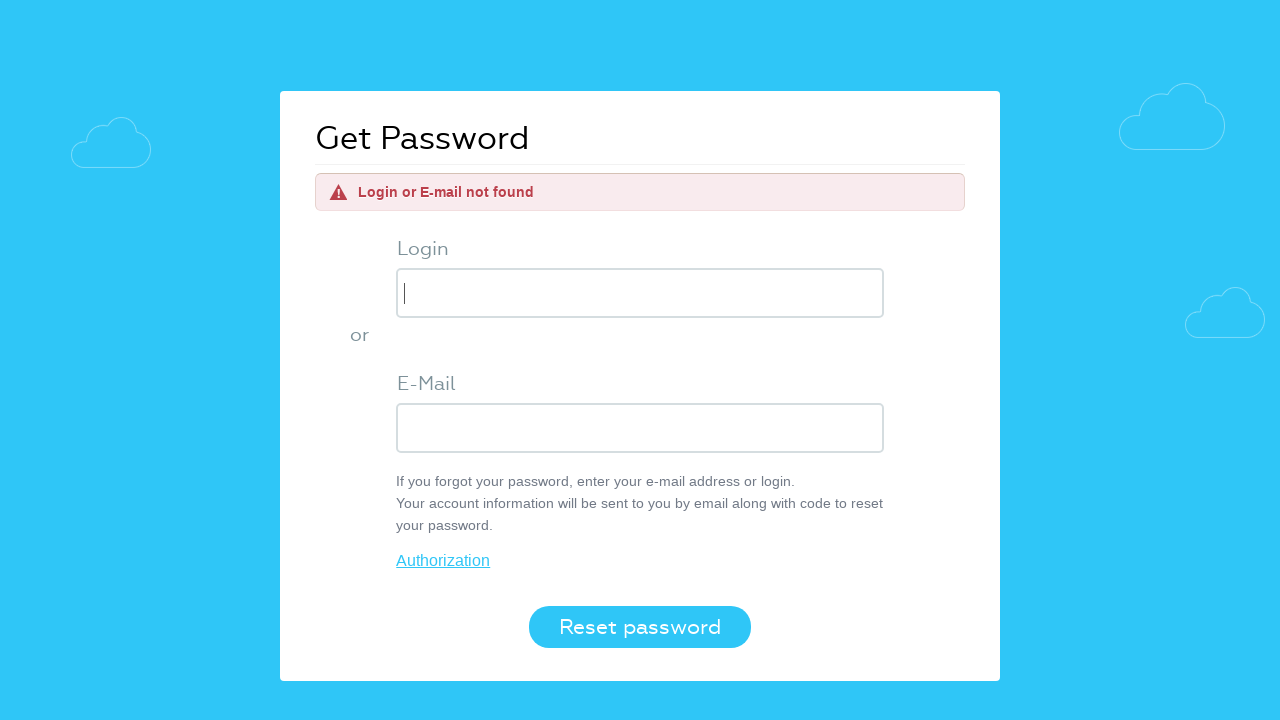

Error message element loaded and is visible
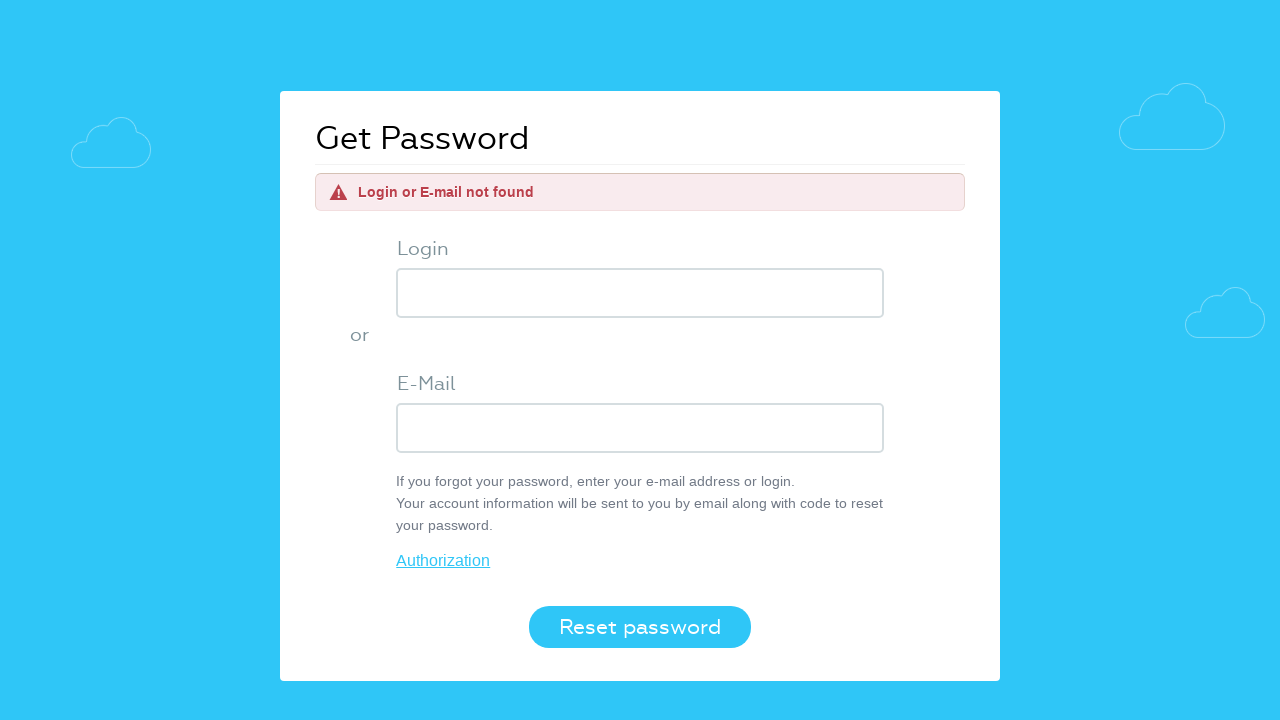

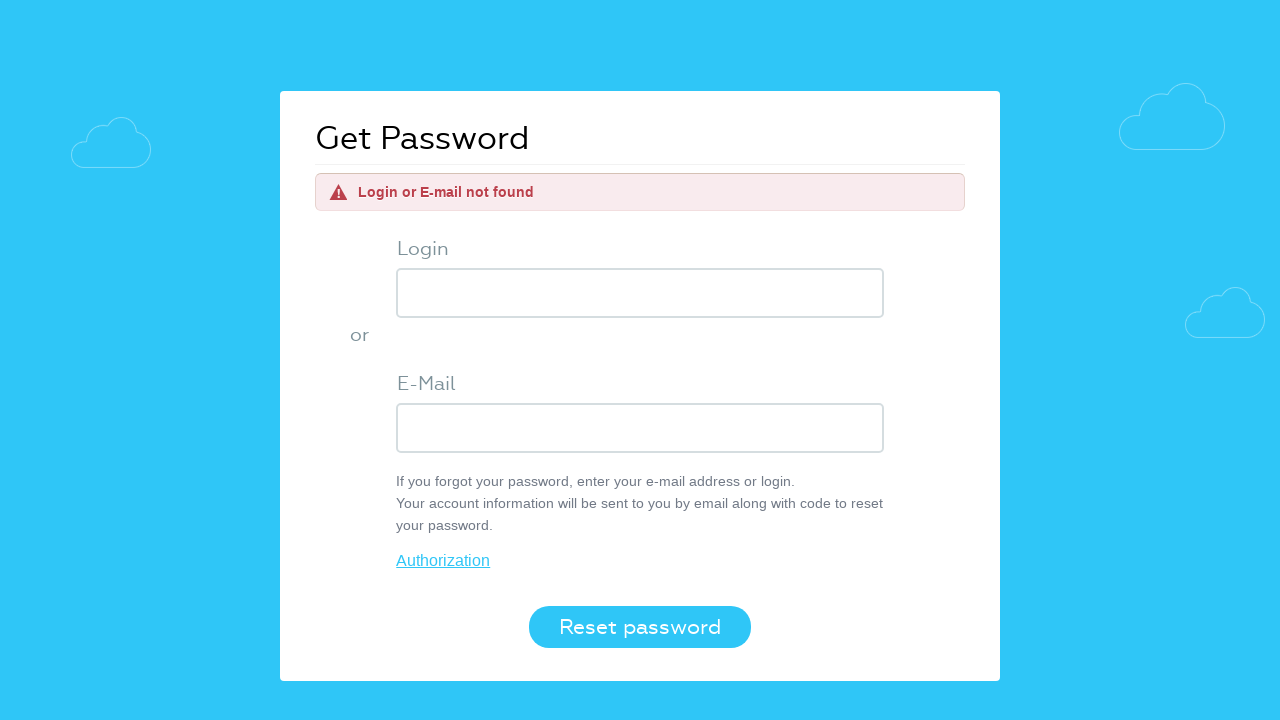